Tests table sorting functionality by clicking on the column header and verifying the sorted order, then searches for specific items using pagination

Starting URL: https://rahulshettyacademy.com/seleniumPractise/#/offers

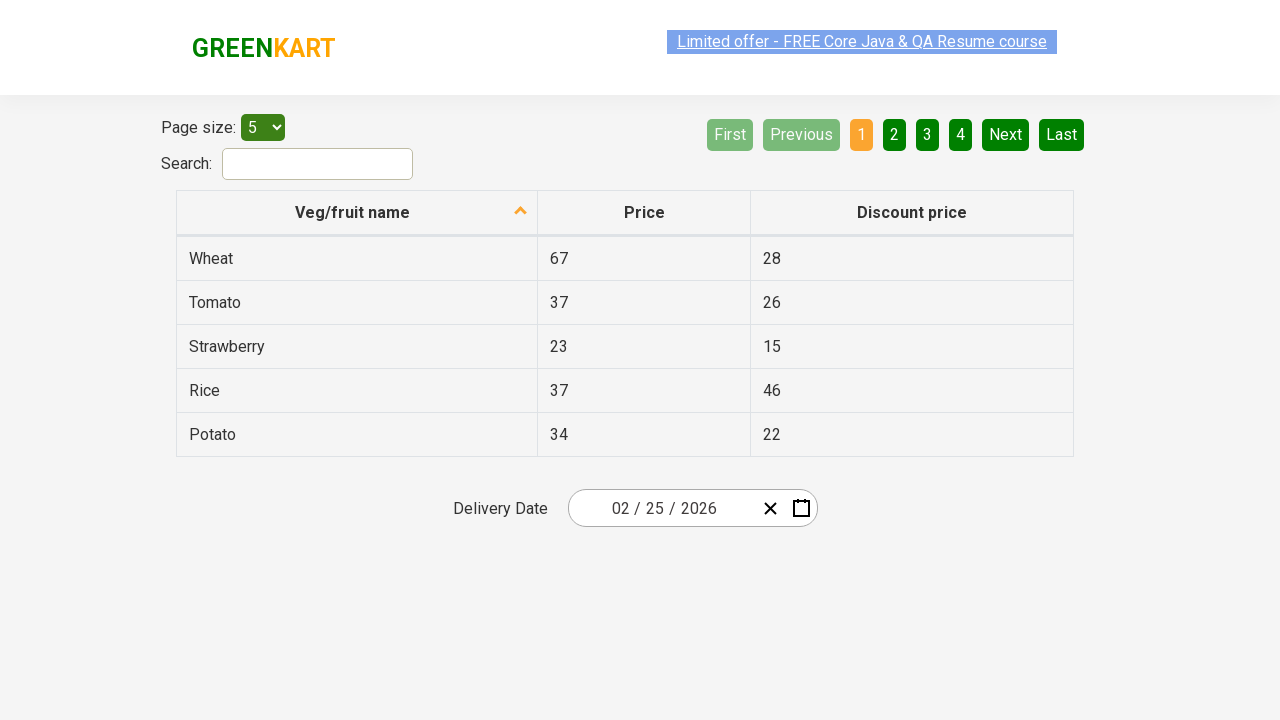

Clicked first column header to sort table at (357, 213) on xpath=//tr/th[1]
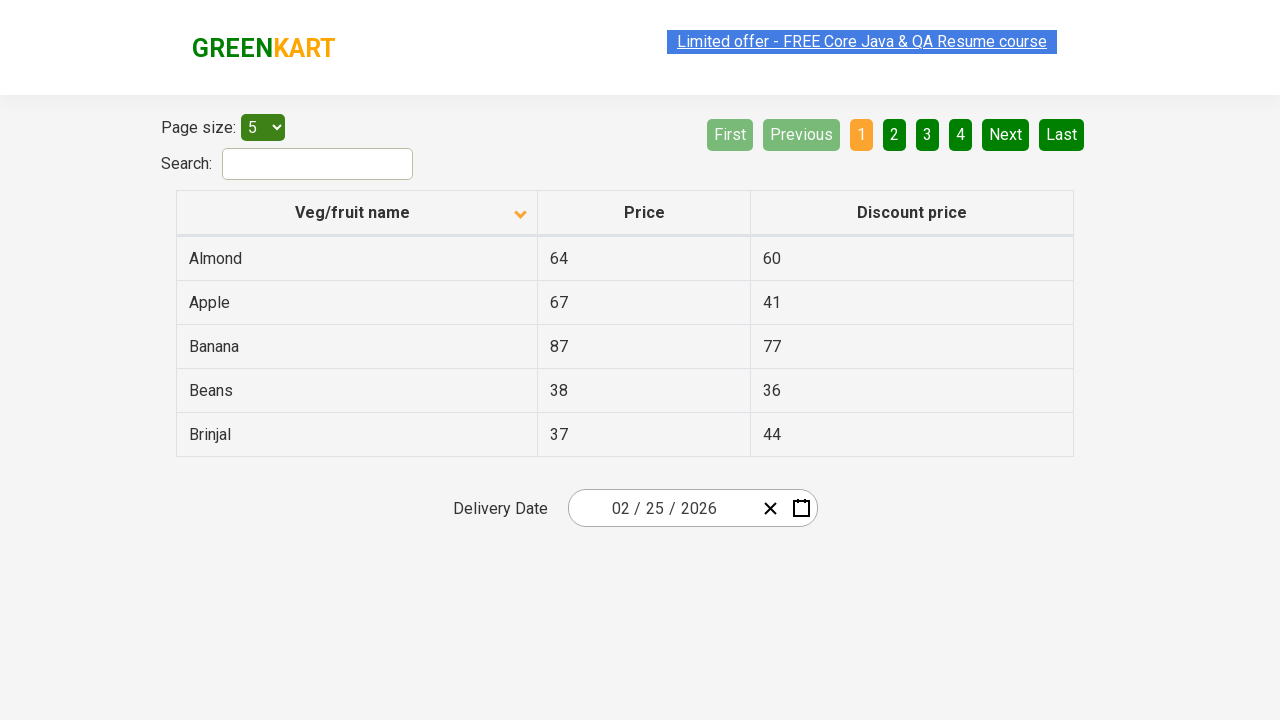

Table loaded with products visible
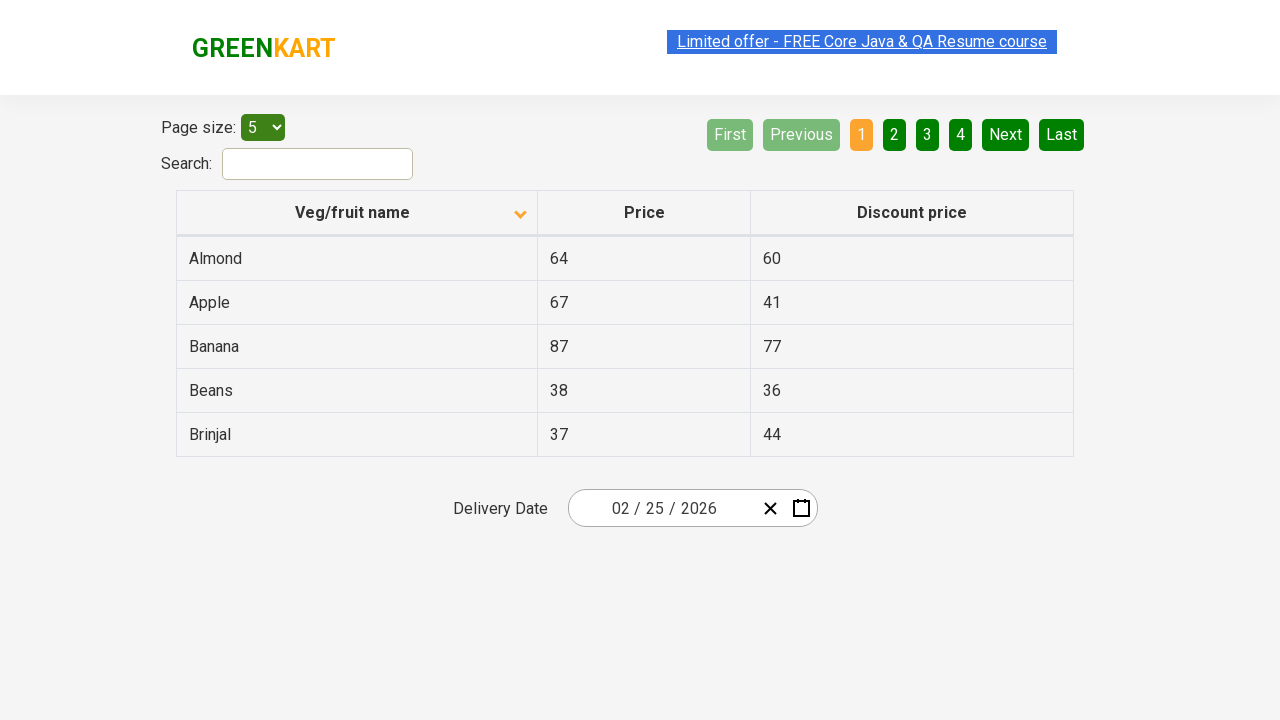

Retrieved 5 product names from first column
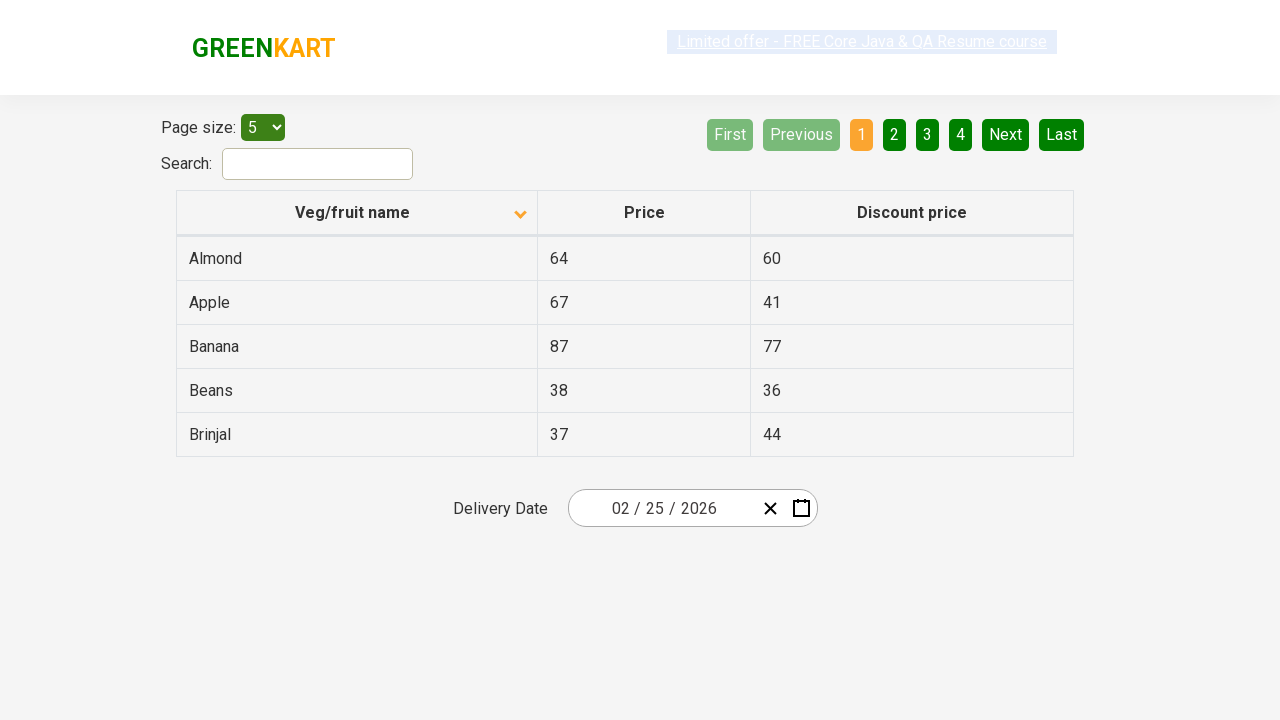

Verified that table is properly sorted alphabetically
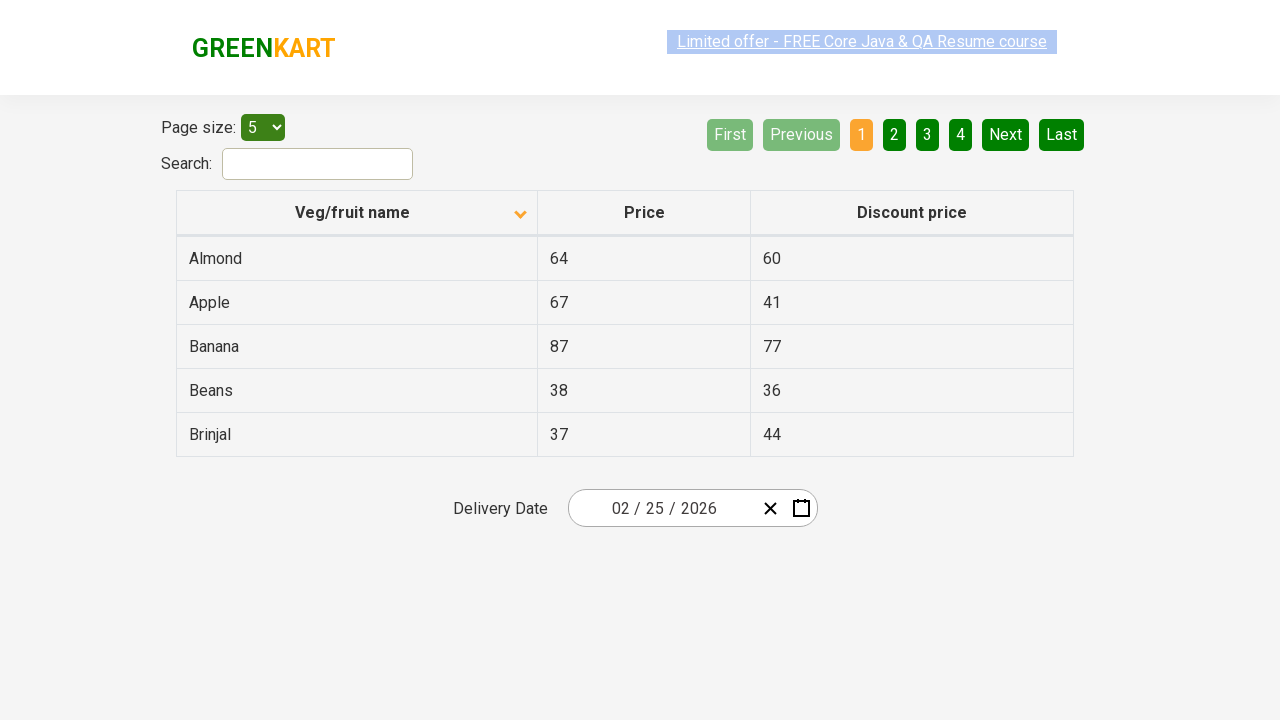

Found 1 product(s) containing 'Beans'
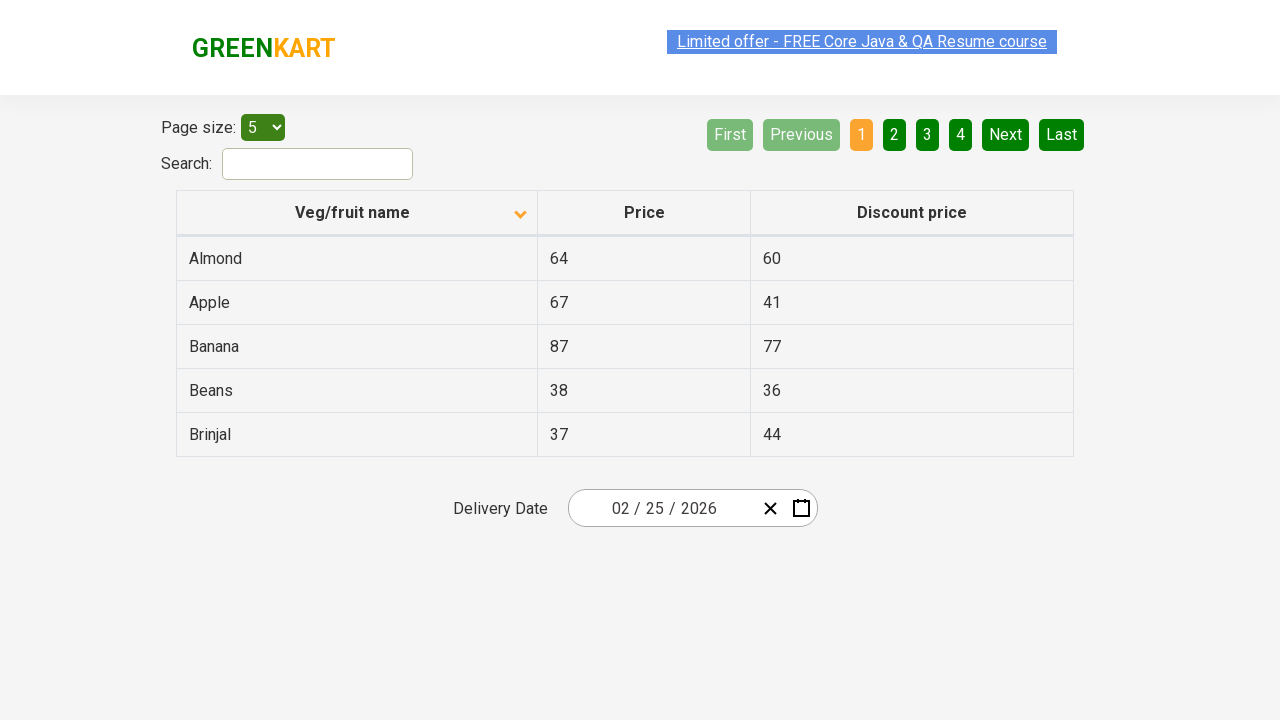

Retrieved price for Beans item: 38
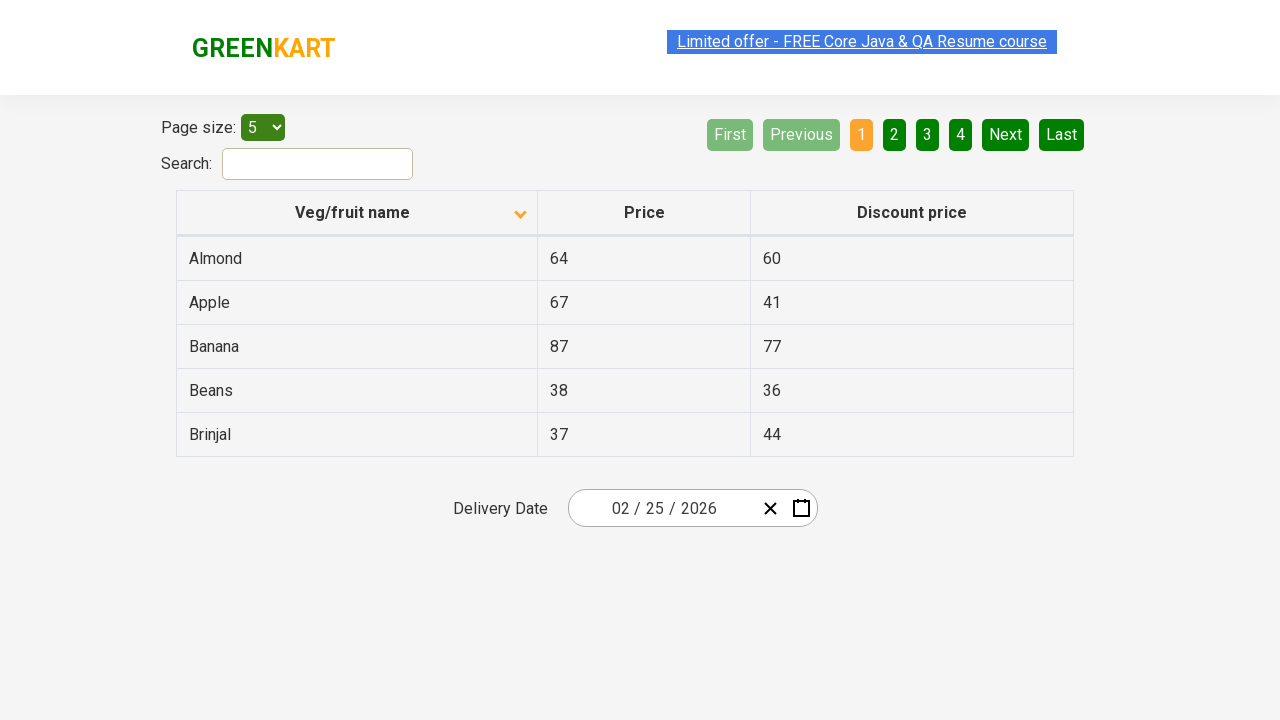

Clicked Next button to navigate to next page of results at (1006, 134) on xpath=//a[@aria-label='Next']
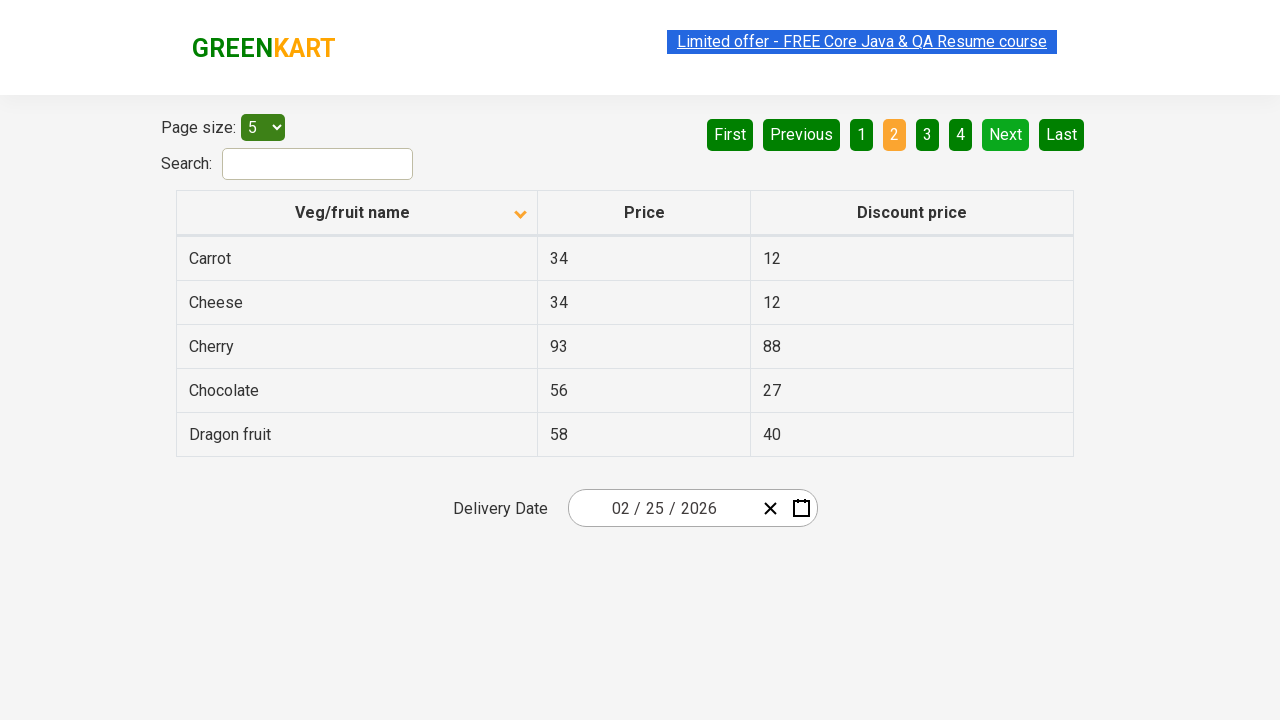

Next page loaded with new product data
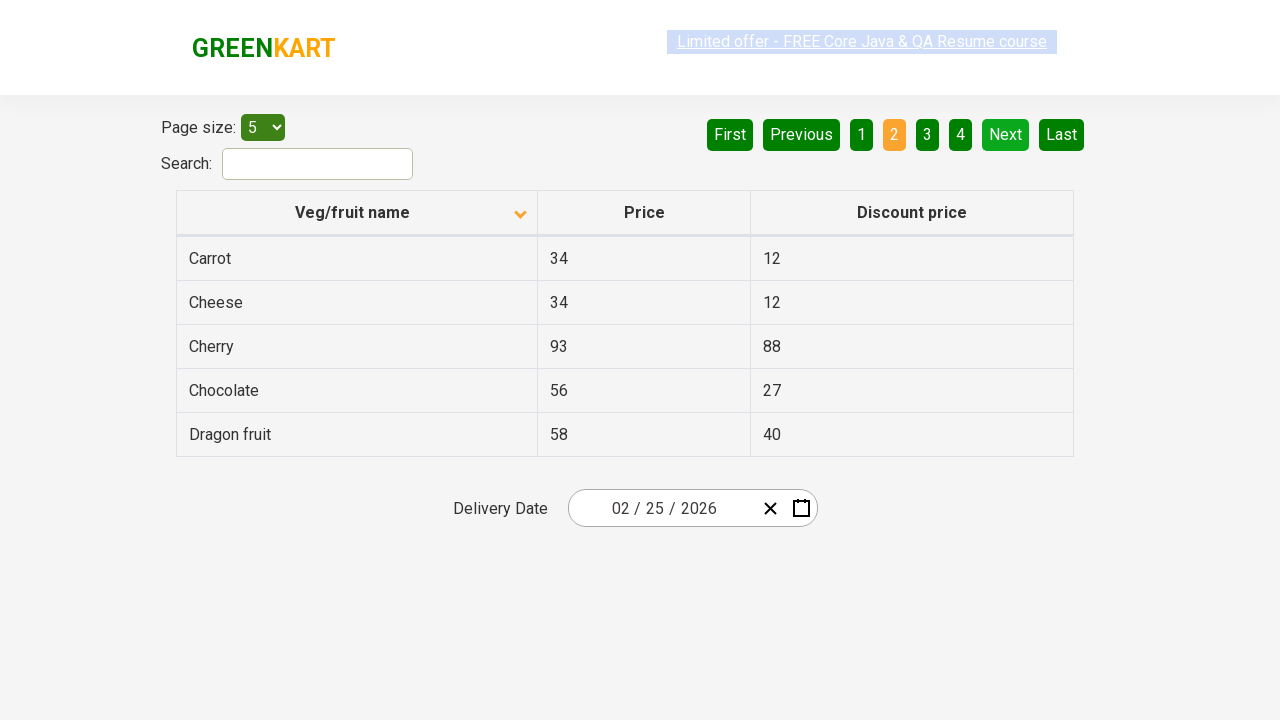

Clicked Next button to navigate to next page of results at (1006, 134) on xpath=//a[@aria-label='Next']
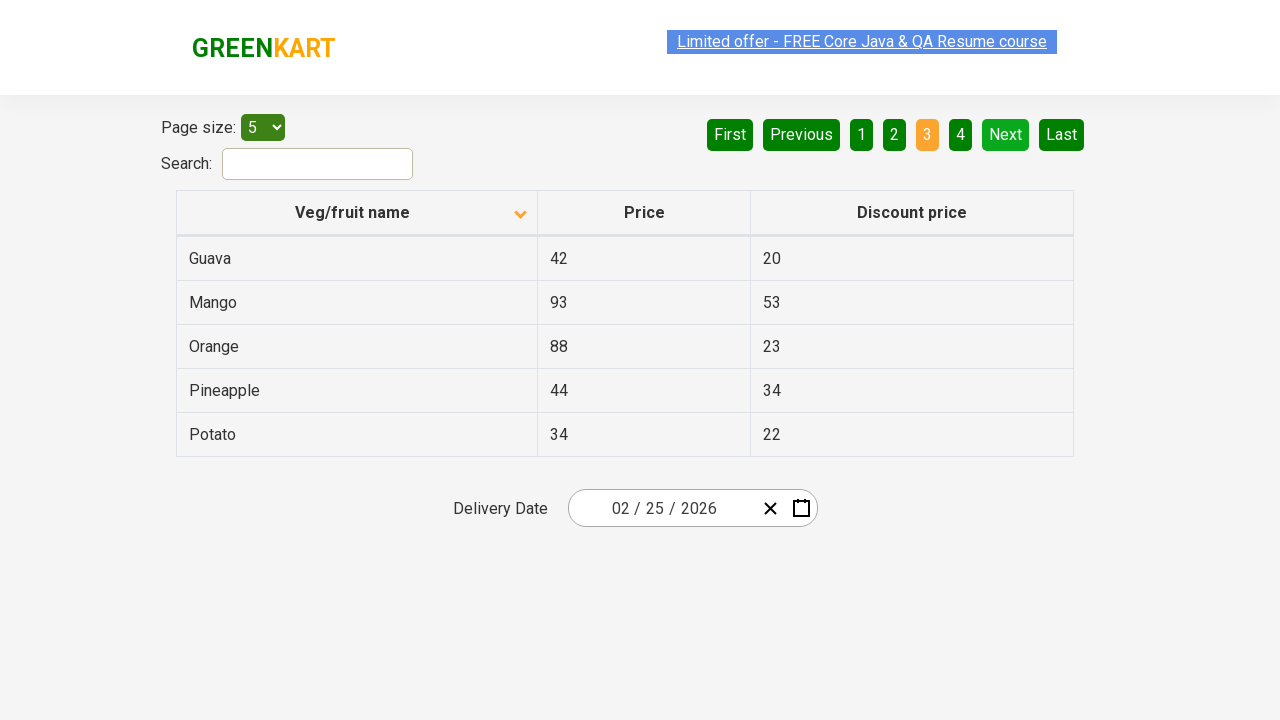

Next page loaded with new product data
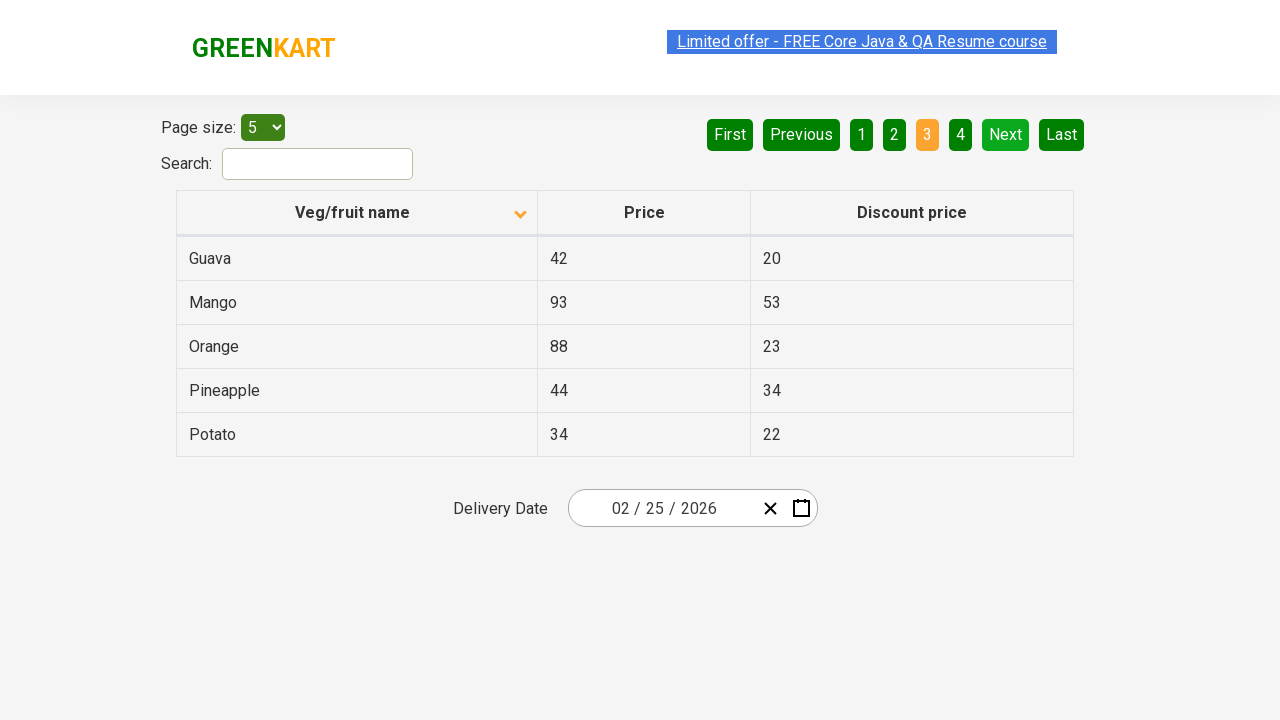

Clicked Next button to navigate to next page of results at (1006, 134) on xpath=//a[@aria-label='Next']
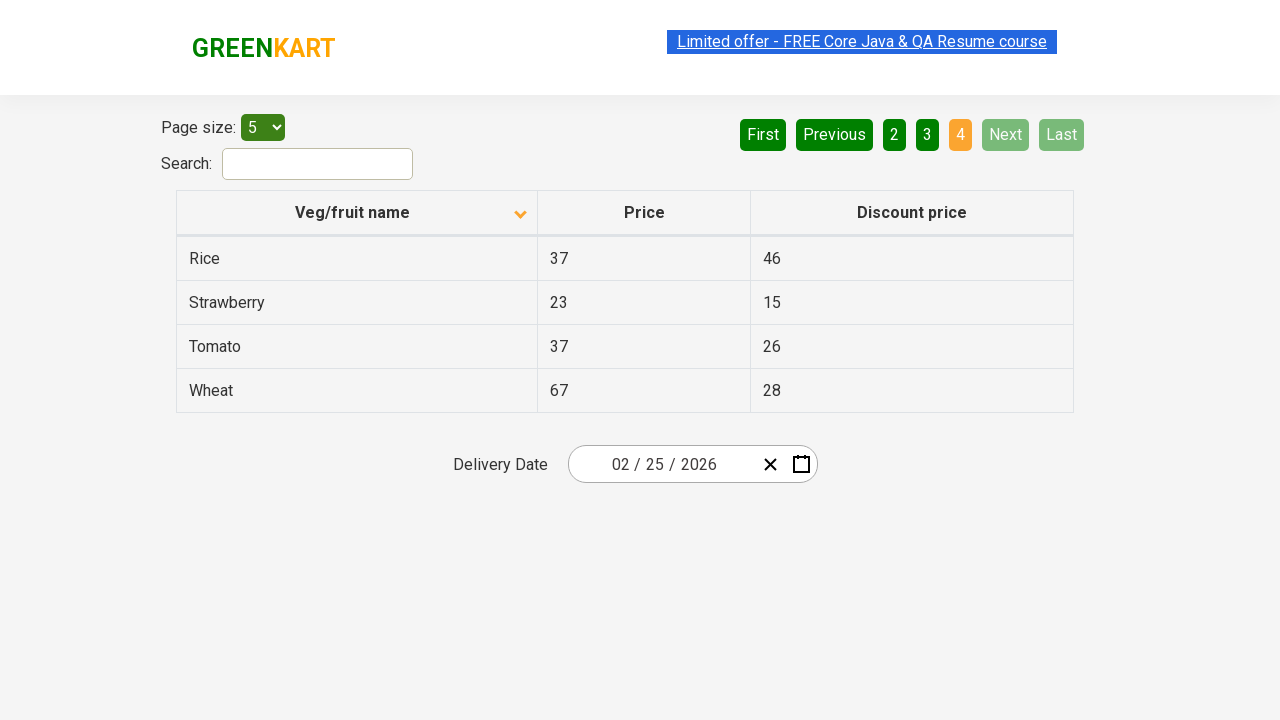

Next page loaded with new product data
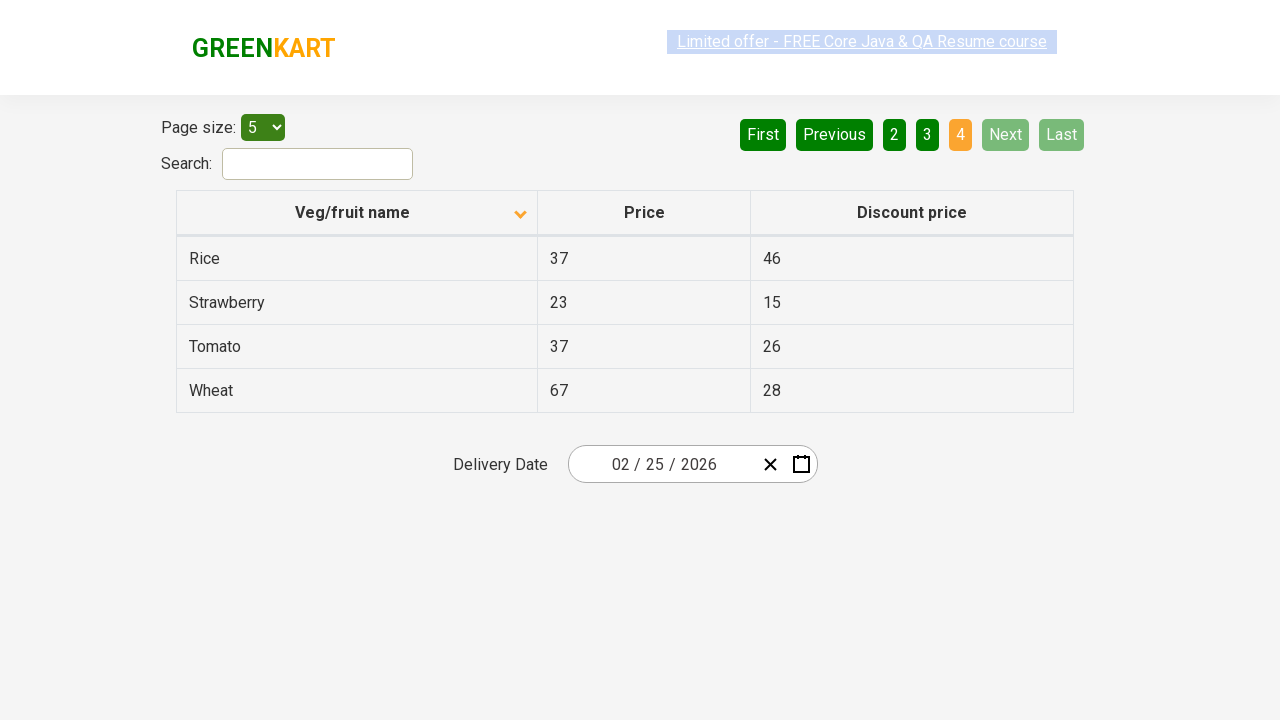

Found 1 product(s) containing 'Rice' on current page
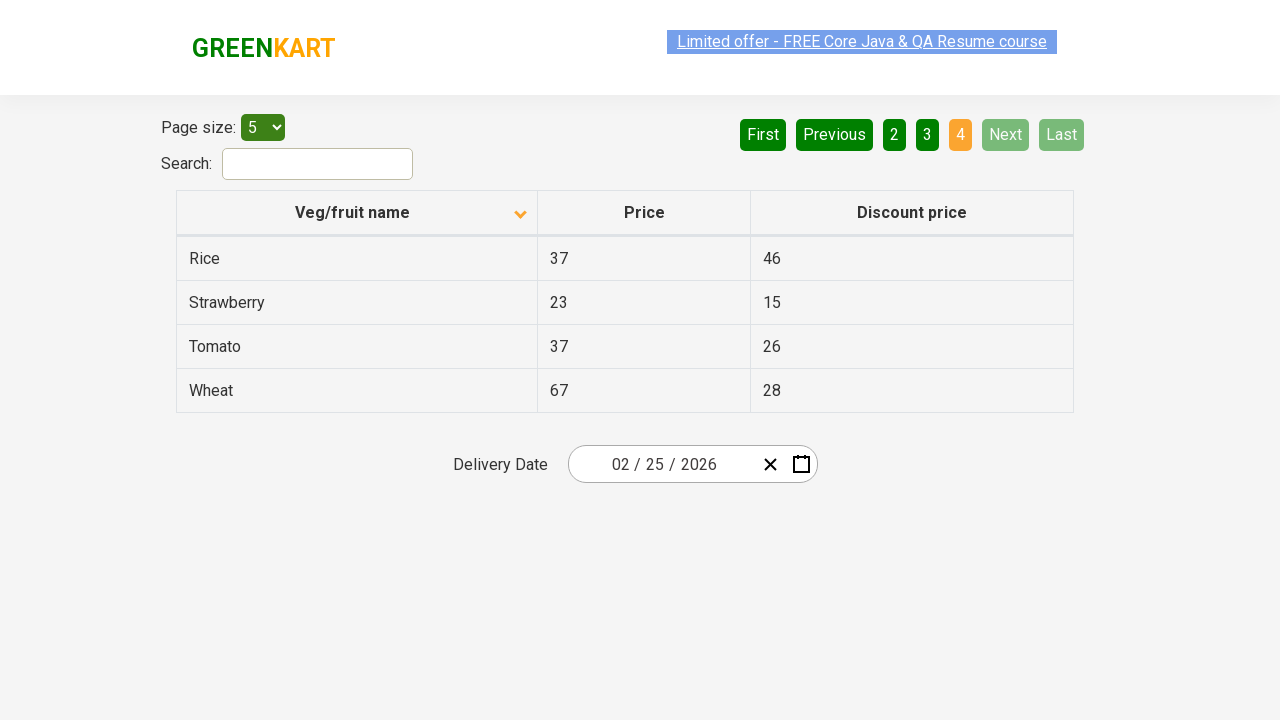

Retrieved price for Rice item: 37
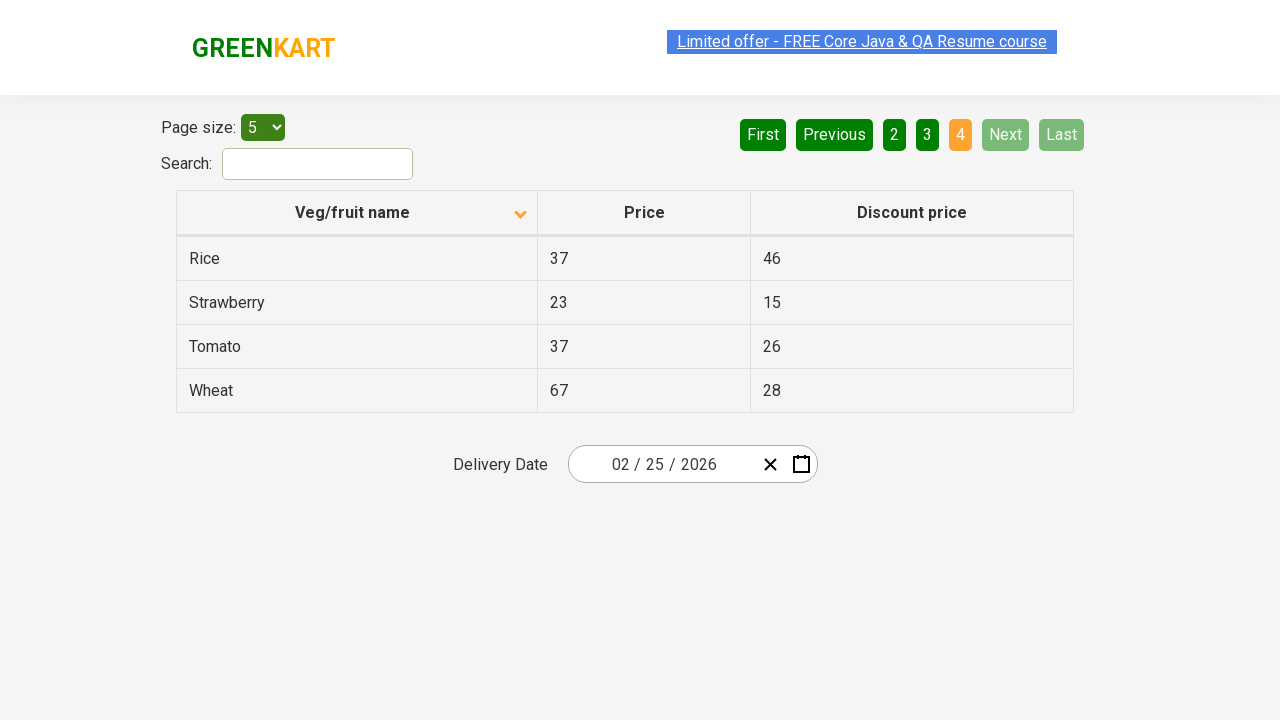

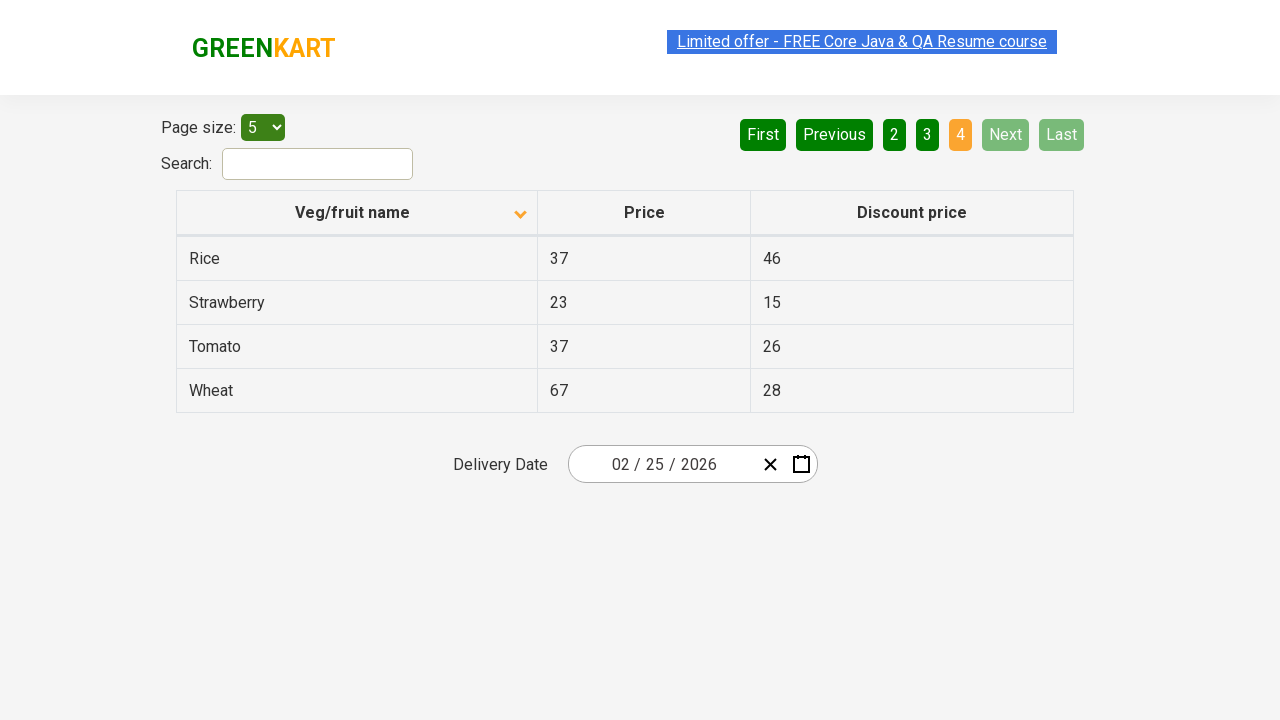